Tests that edits are cancelled when pressing Escape key

Starting URL: https://demo.playwright.dev/todomvc

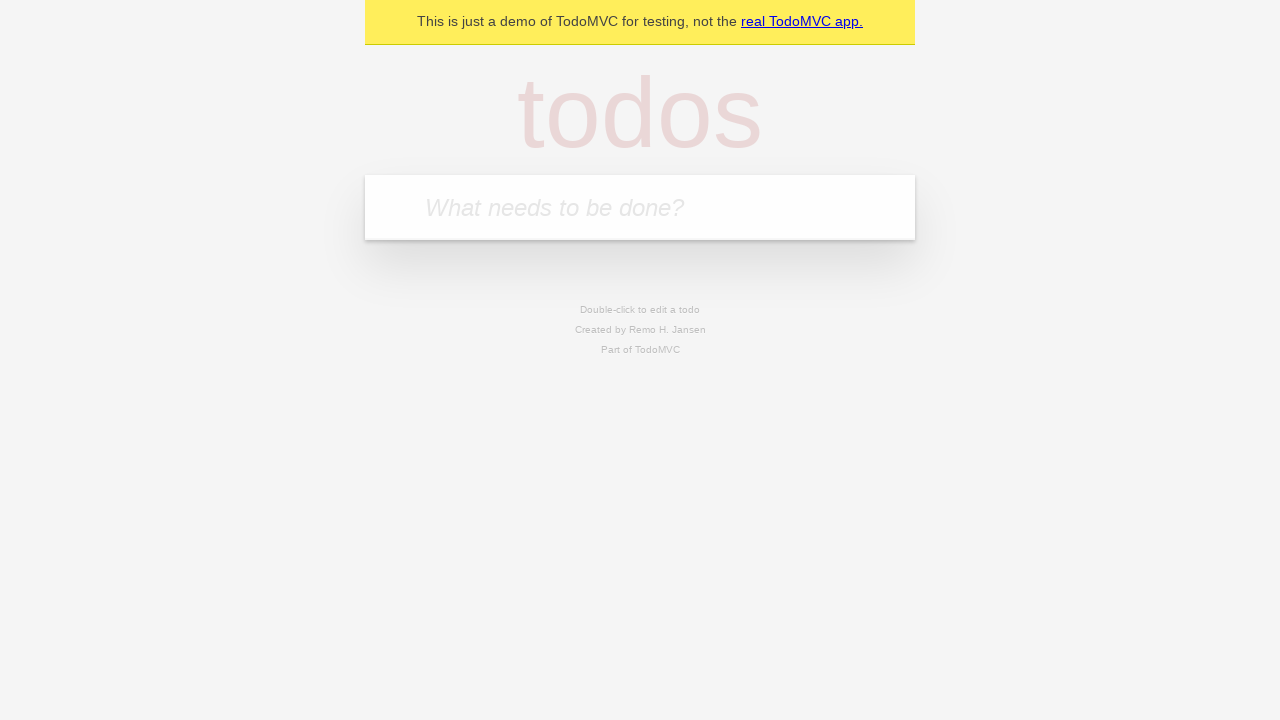

Filled new todo field with 'buy some cheese' on internal:attr=[placeholder="What needs to be done?"i]
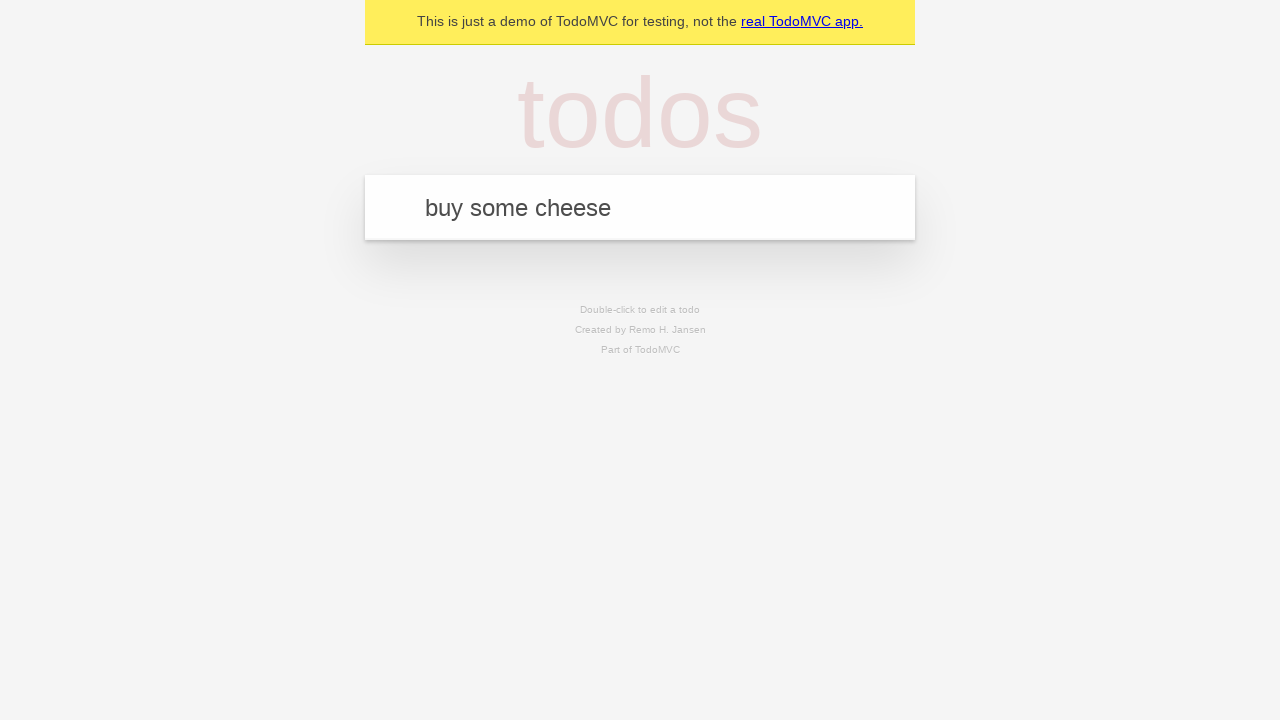

Pressed Enter to create todo 'buy some cheese' on internal:attr=[placeholder="What needs to be done?"i]
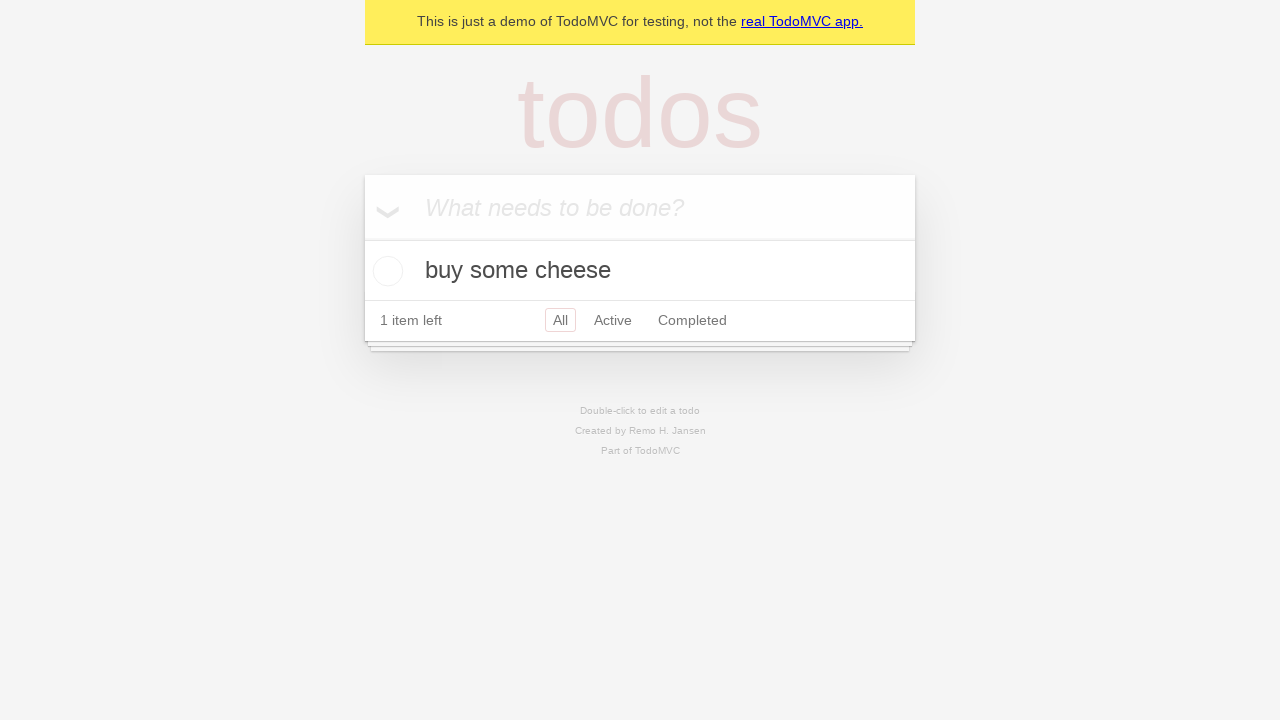

Filled new todo field with 'feed the cat' on internal:attr=[placeholder="What needs to be done?"i]
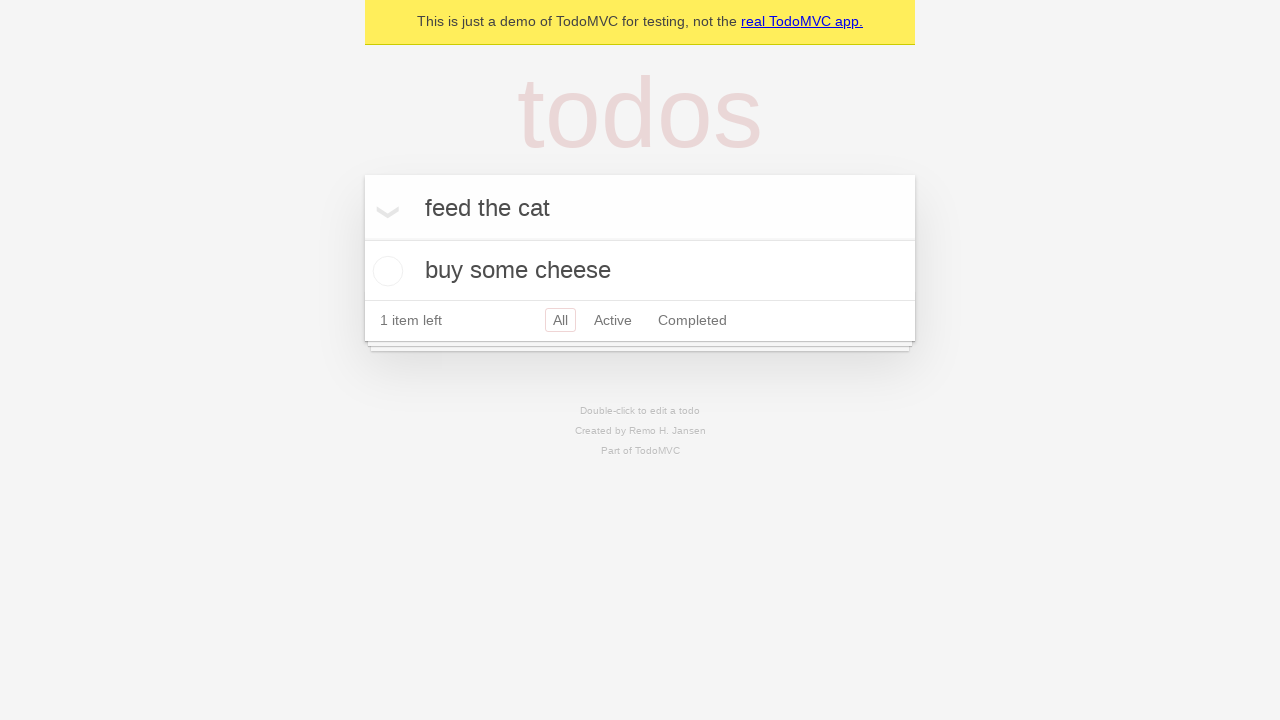

Pressed Enter to create todo 'feed the cat' on internal:attr=[placeholder="What needs to be done?"i]
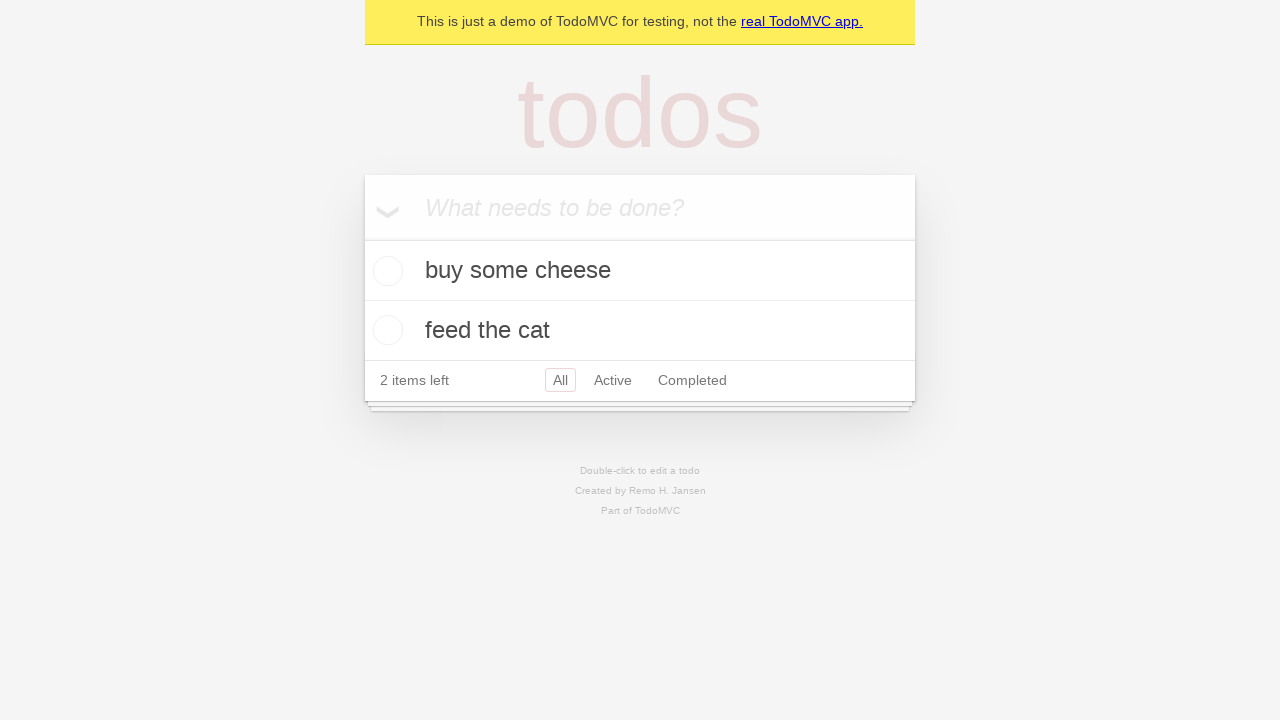

Filled new todo field with 'book a doctors appointment' on internal:attr=[placeholder="What needs to be done?"i]
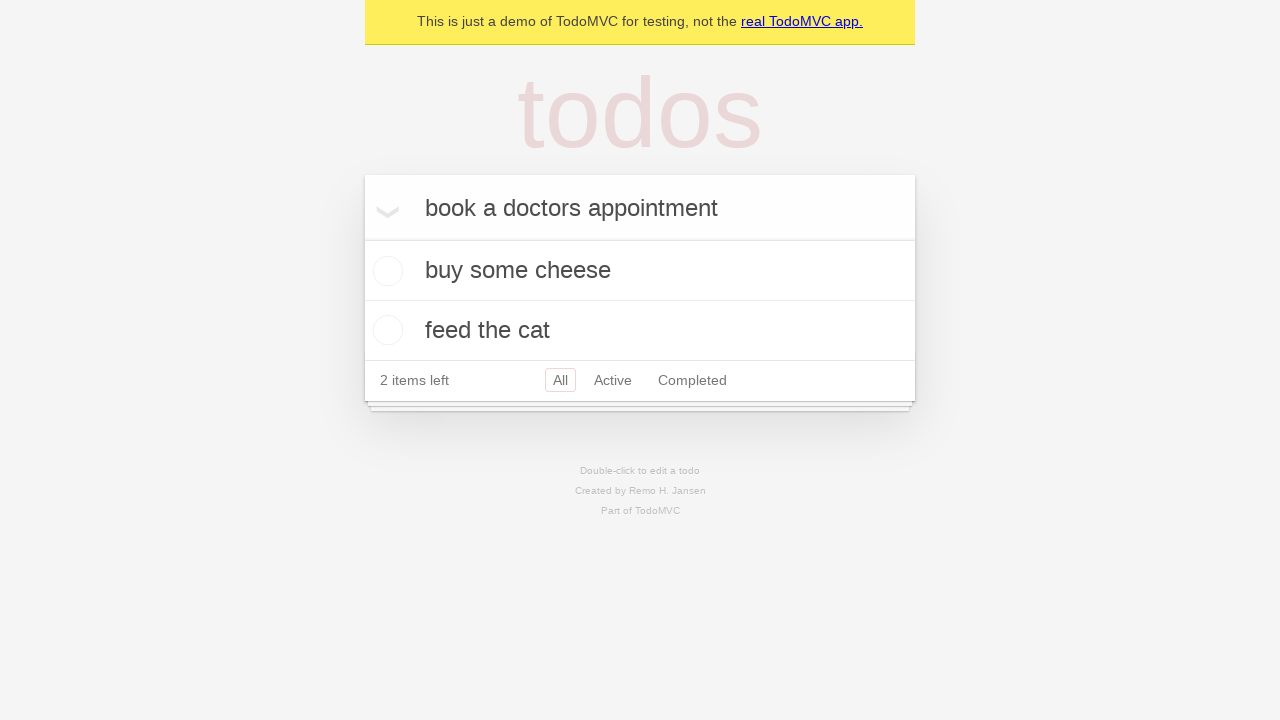

Pressed Enter to create todo 'book a doctors appointment' on internal:attr=[placeholder="What needs to be done?"i]
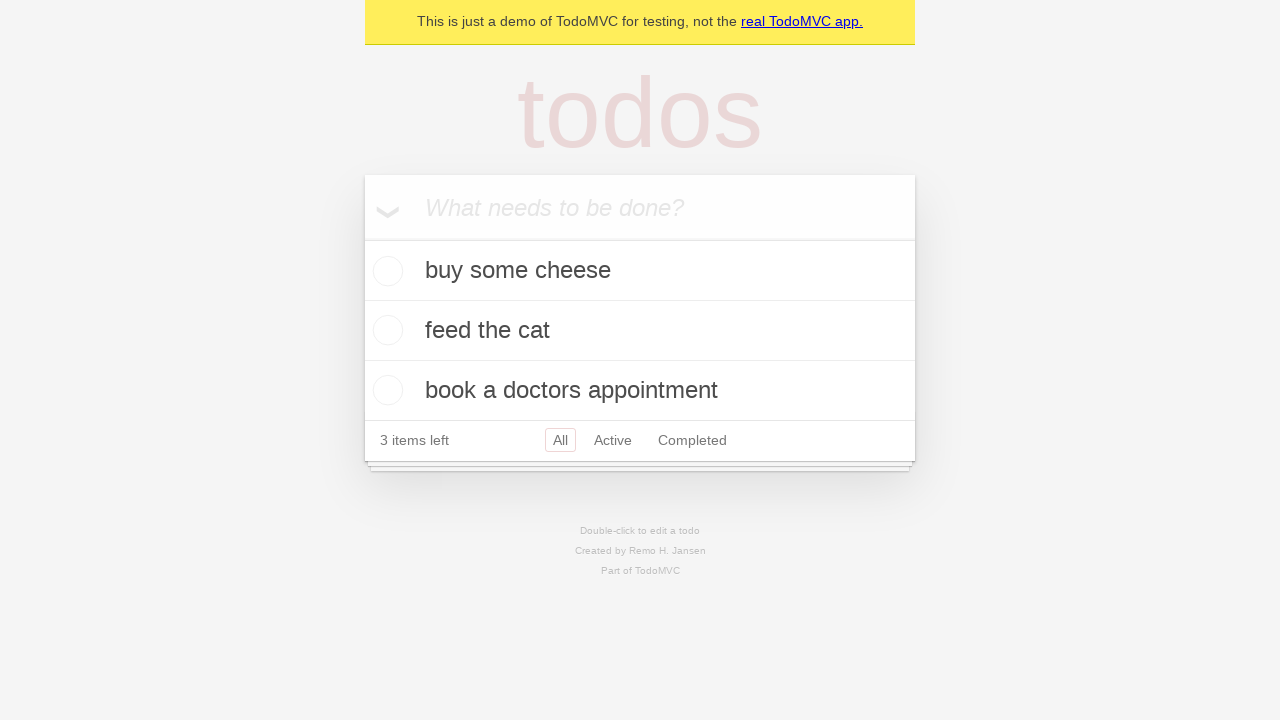

Double-clicked second todo item to enter edit mode at (640, 331) on internal:testid=[data-testid="todo-item"s] >> nth=1
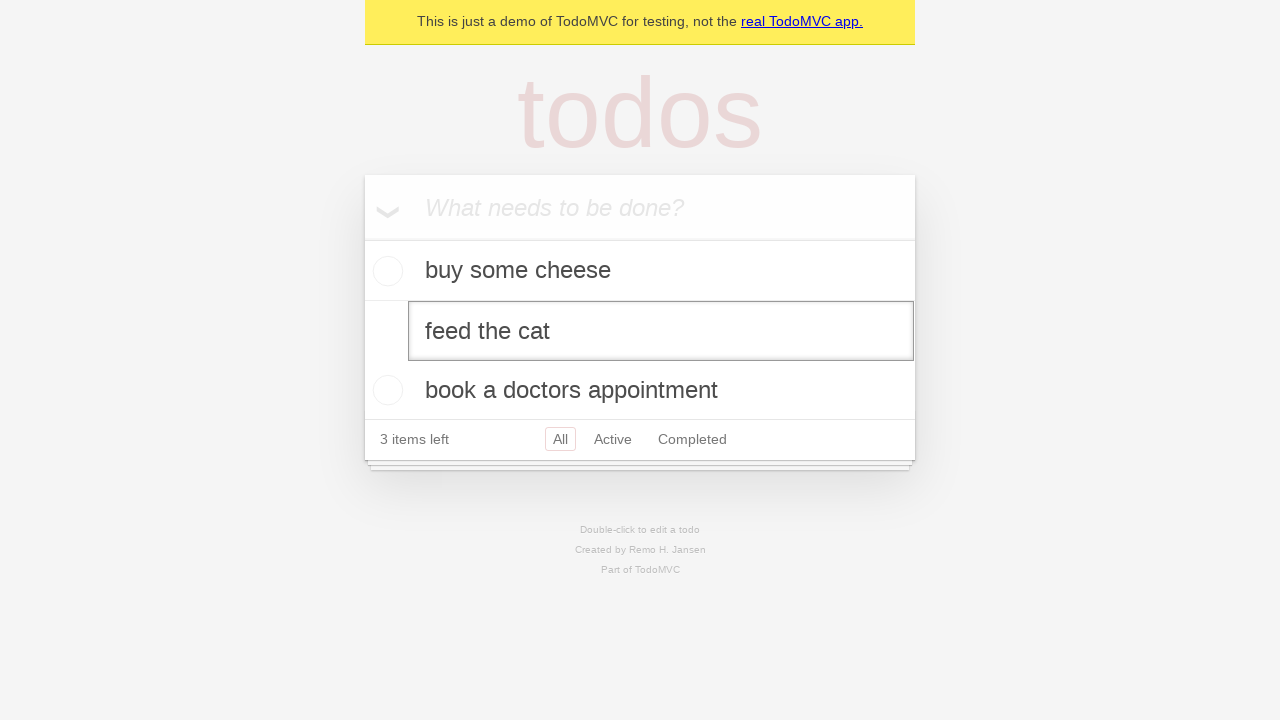

Filled edit field with 'buy some sausages' on internal:testid=[data-testid="todo-item"s] >> nth=1 >> internal:role=textbox[nam
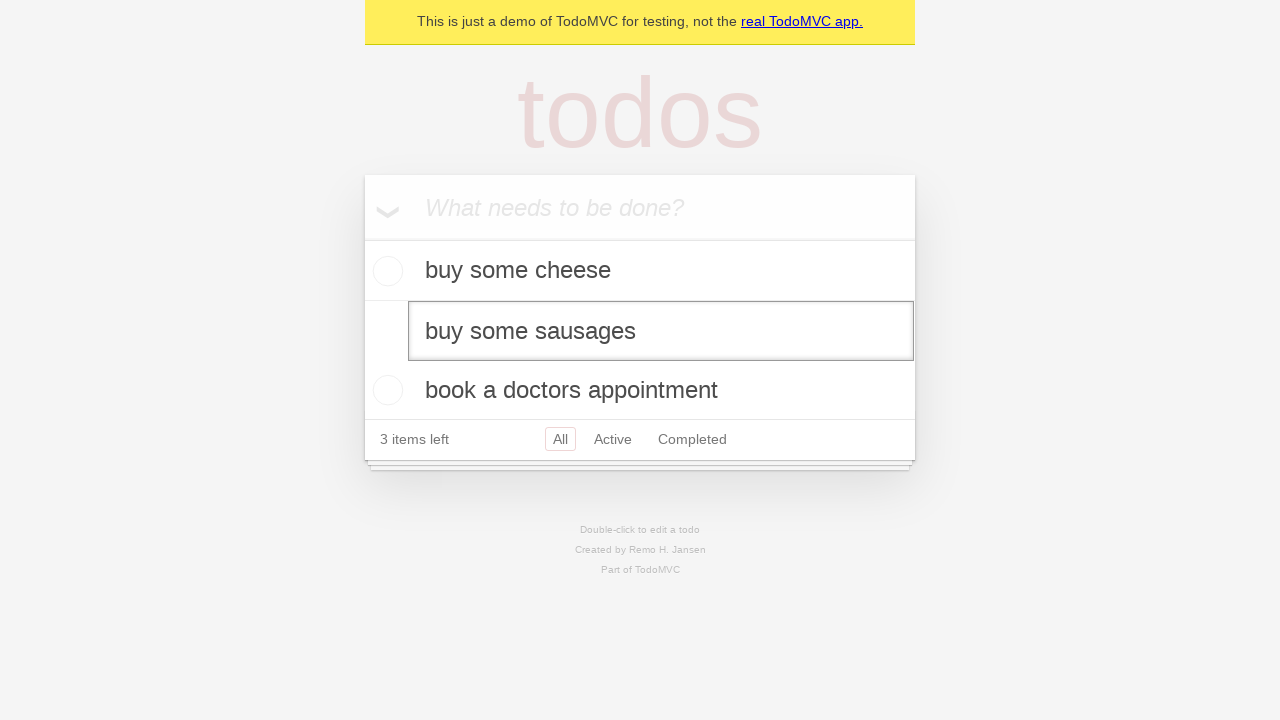

Pressed Escape to cancel edit and verify changes were discarded on internal:testid=[data-testid="todo-item"s] >> nth=1 >> internal:role=textbox[nam
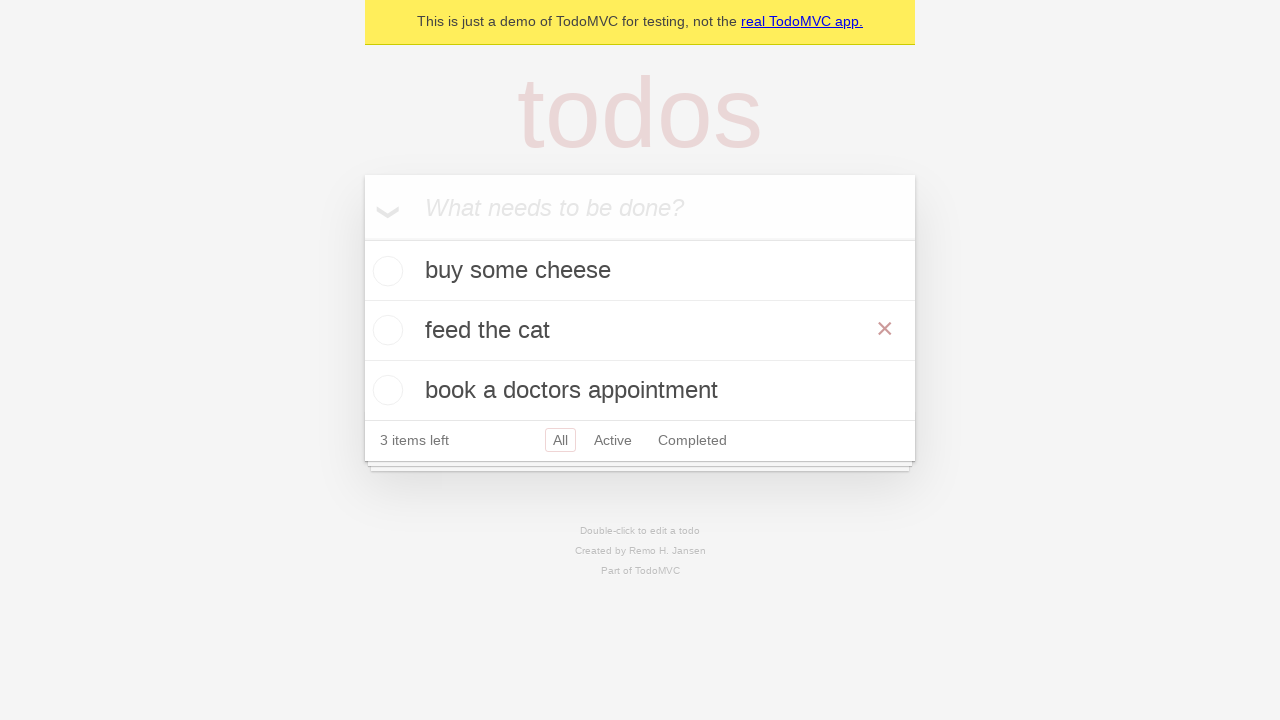

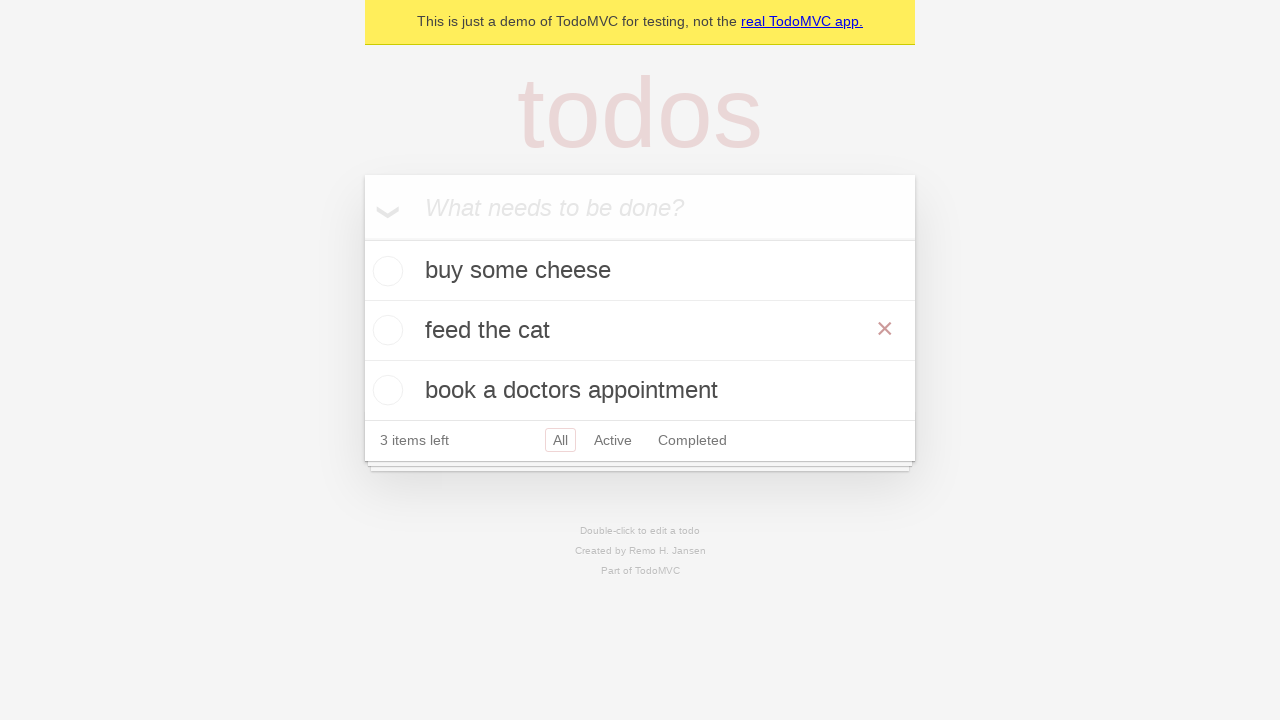